Tests that clicking Clear completed removes completed items from the list

Starting URL: https://demo.playwright.dev/todomvc

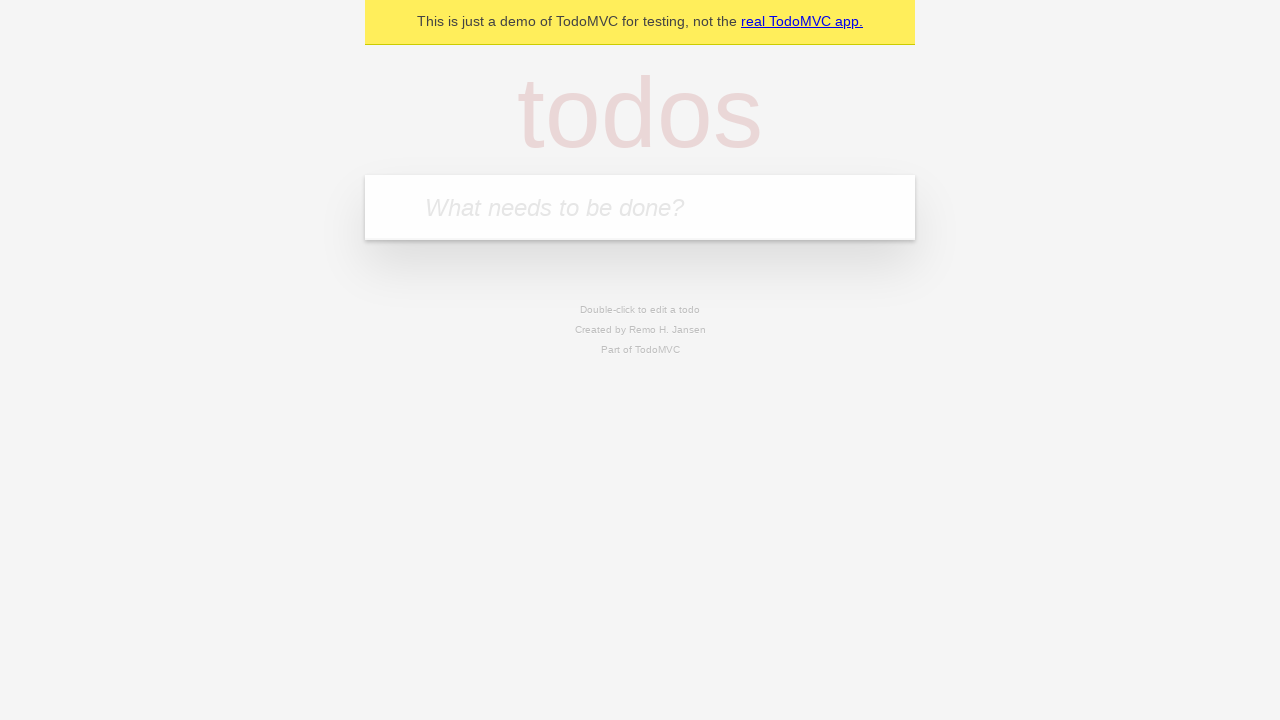

Filled todo input with 'buy some cheese' on internal:attr=[placeholder="What needs to be done?"i]
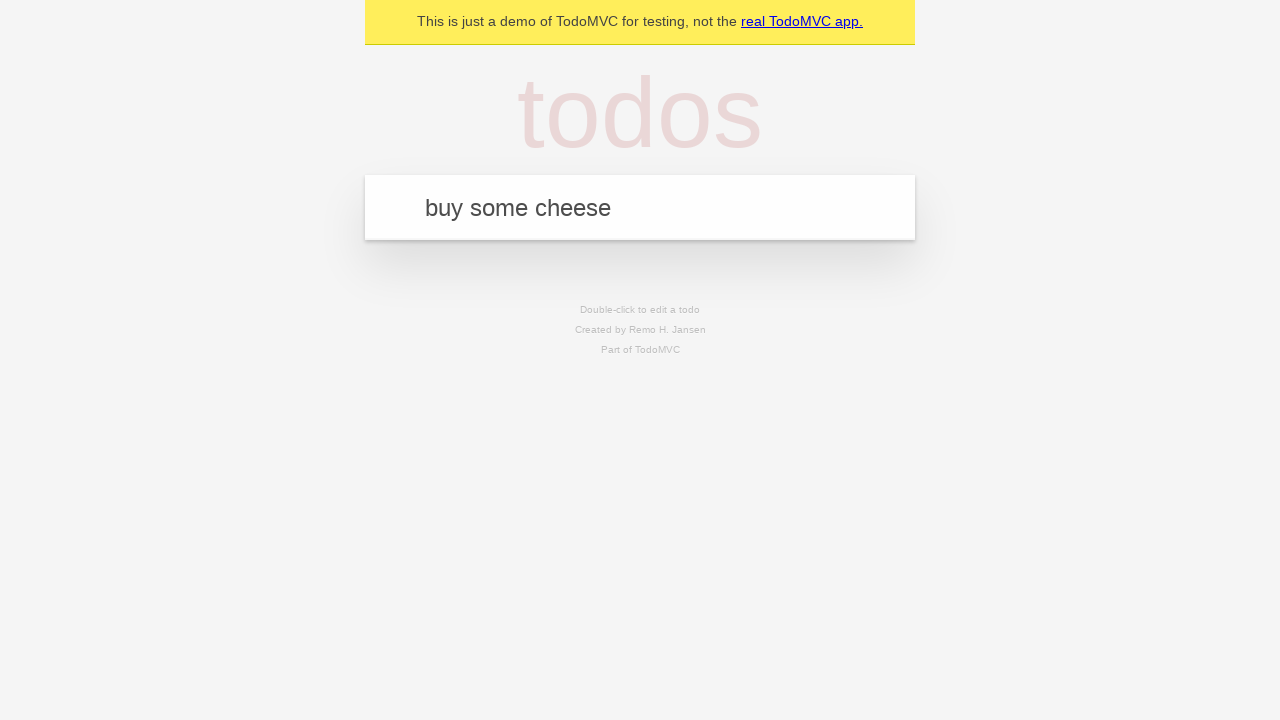

Pressed Enter to add 'buy some cheese' to the list on internal:attr=[placeholder="What needs to be done?"i]
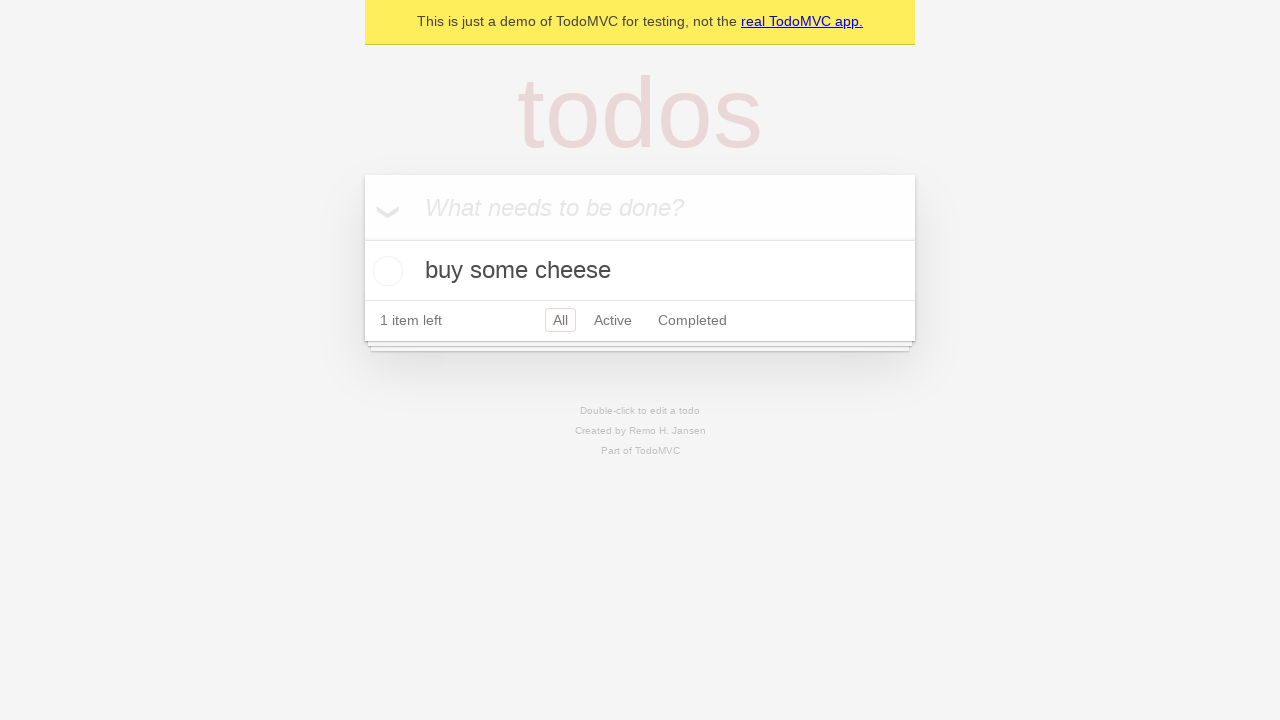

Filled todo input with 'feed the cat' on internal:attr=[placeholder="What needs to be done?"i]
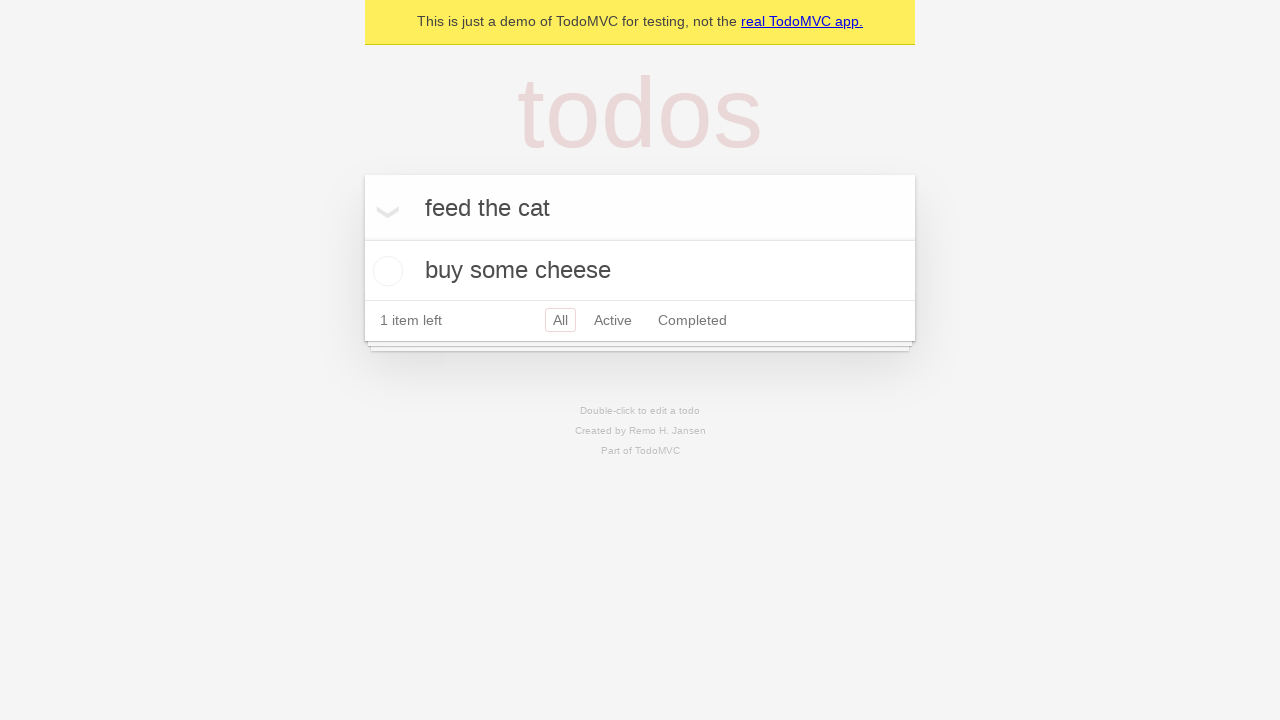

Pressed Enter to add 'feed the cat' to the list on internal:attr=[placeholder="What needs to be done?"i]
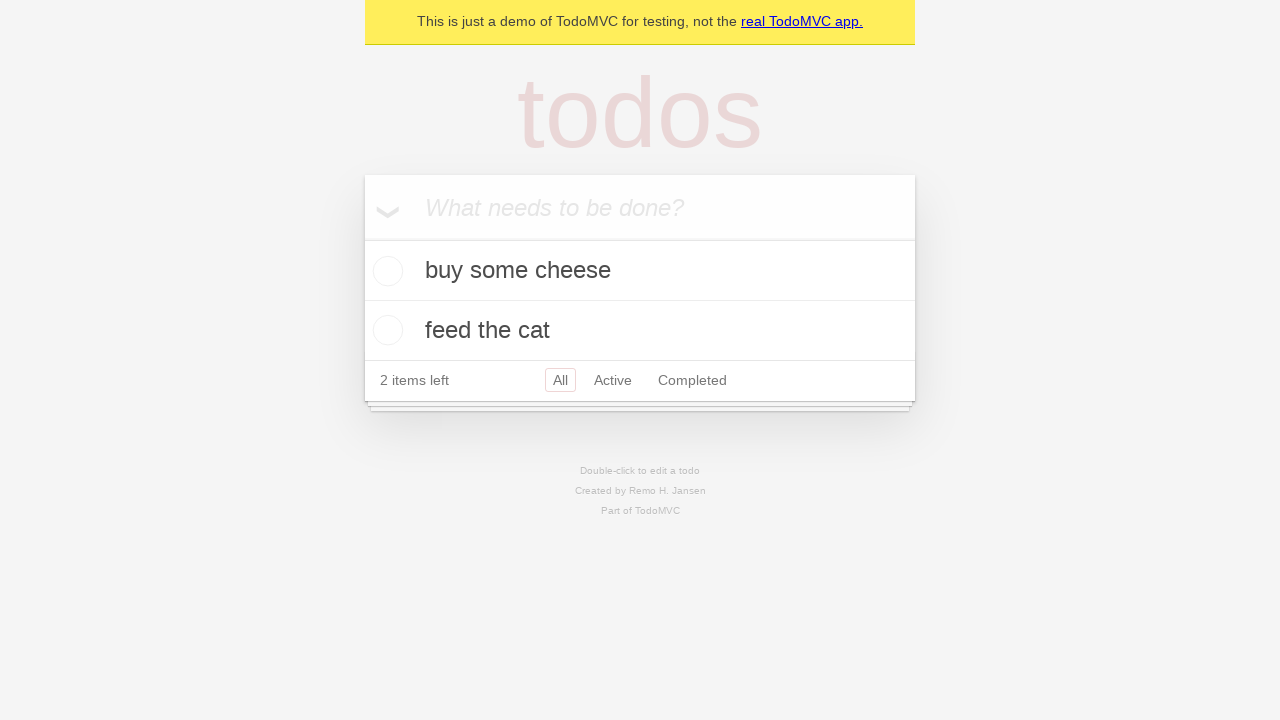

Filled todo input with 'book a doctors appointment' on internal:attr=[placeholder="What needs to be done?"i]
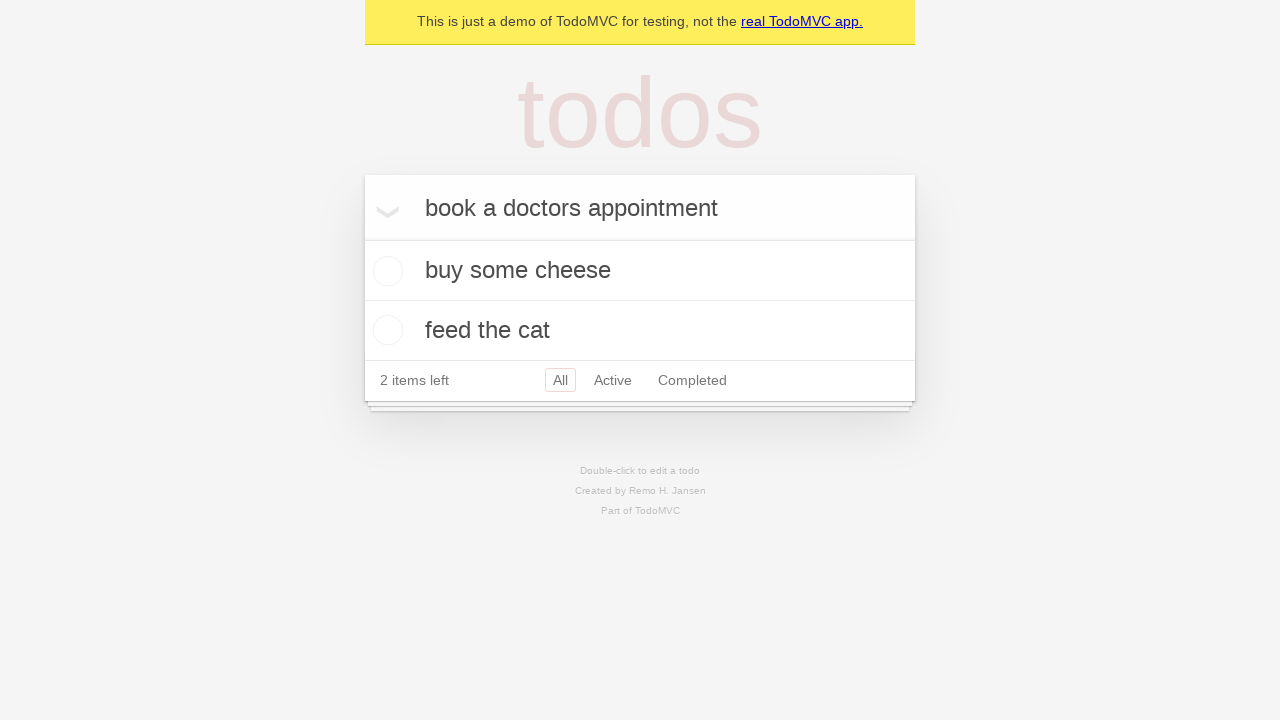

Pressed Enter to add 'book a doctors appointment' to the list on internal:attr=[placeholder="What needs to be done?"i]
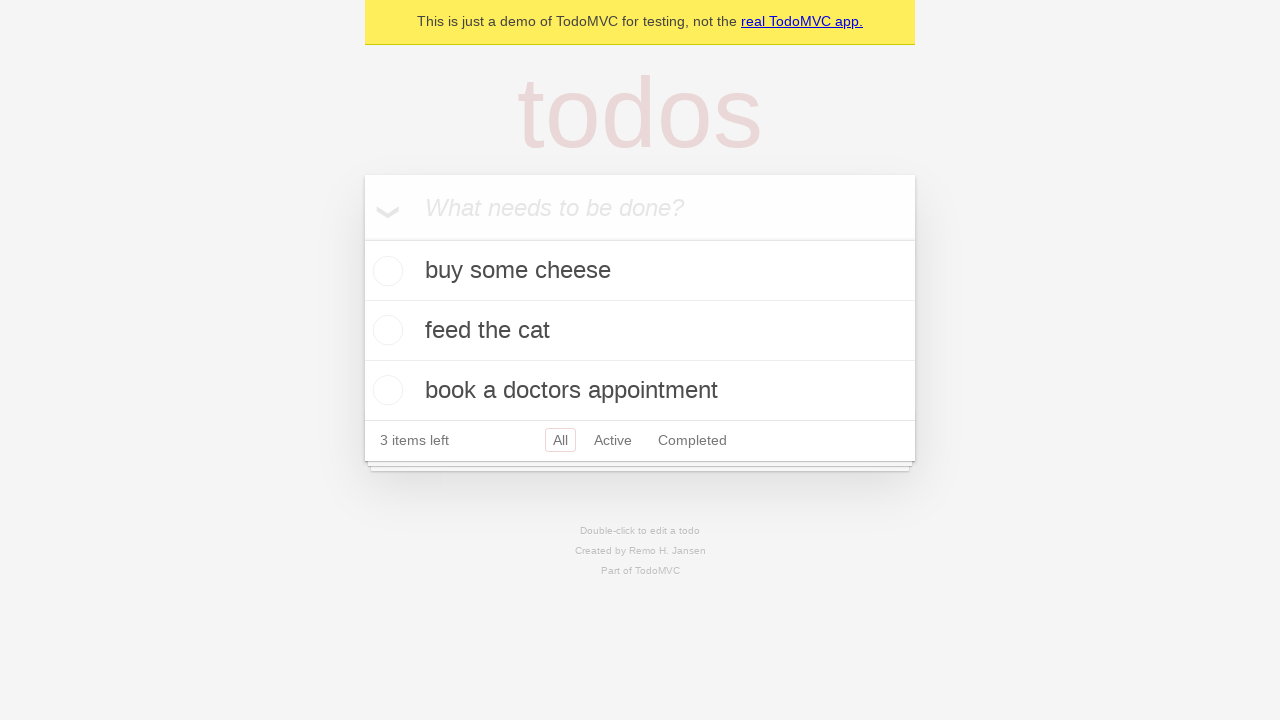

Marked second todo item as completed at (385, 330) on .todo-list li >> nth=1 >> .toggle
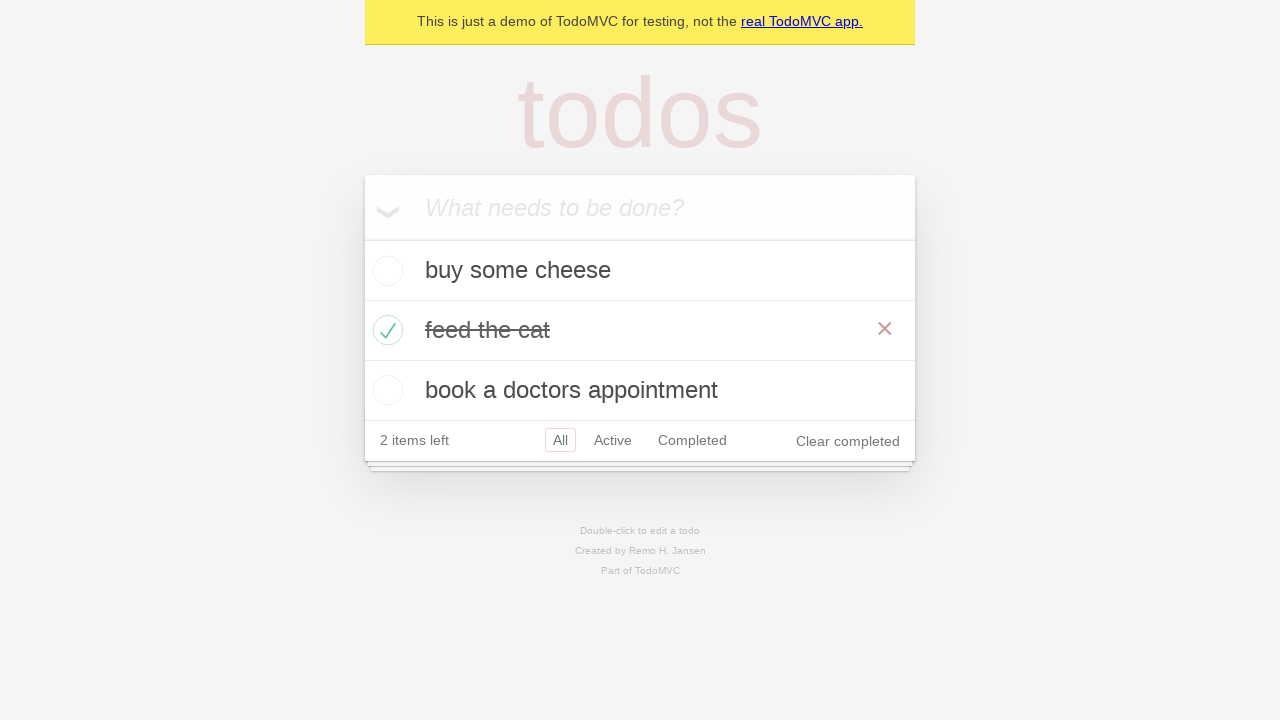

Clicked 'Clear completed' button to remove completed items at (848, 441) on .clear-completed
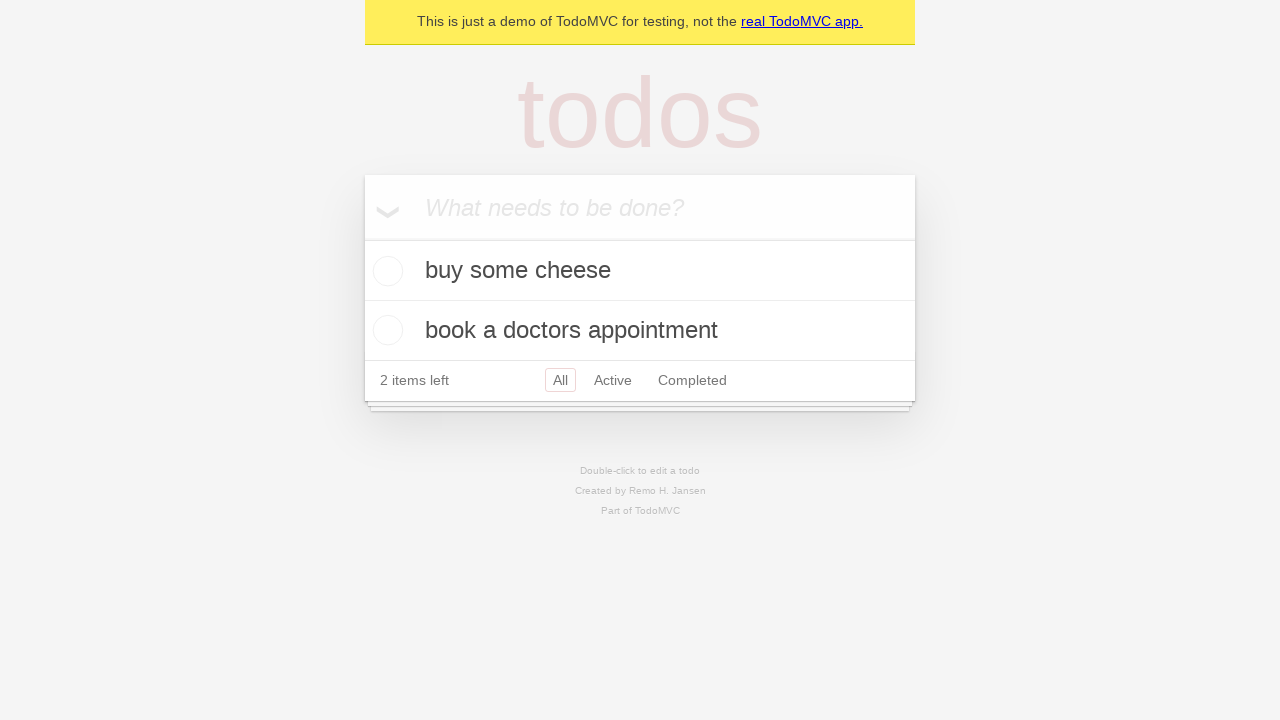

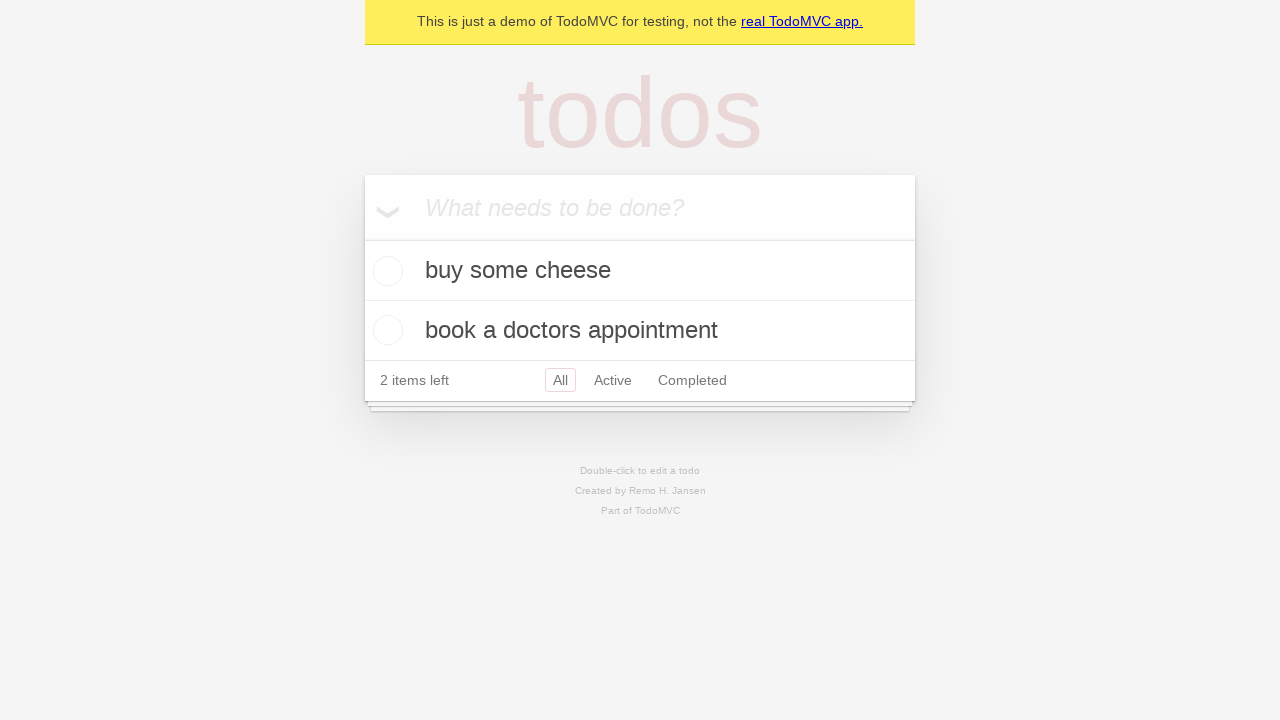